Navigates to WebdriverIO homepage and scrolls to footer link element

Starting URL: https://webdriver.io

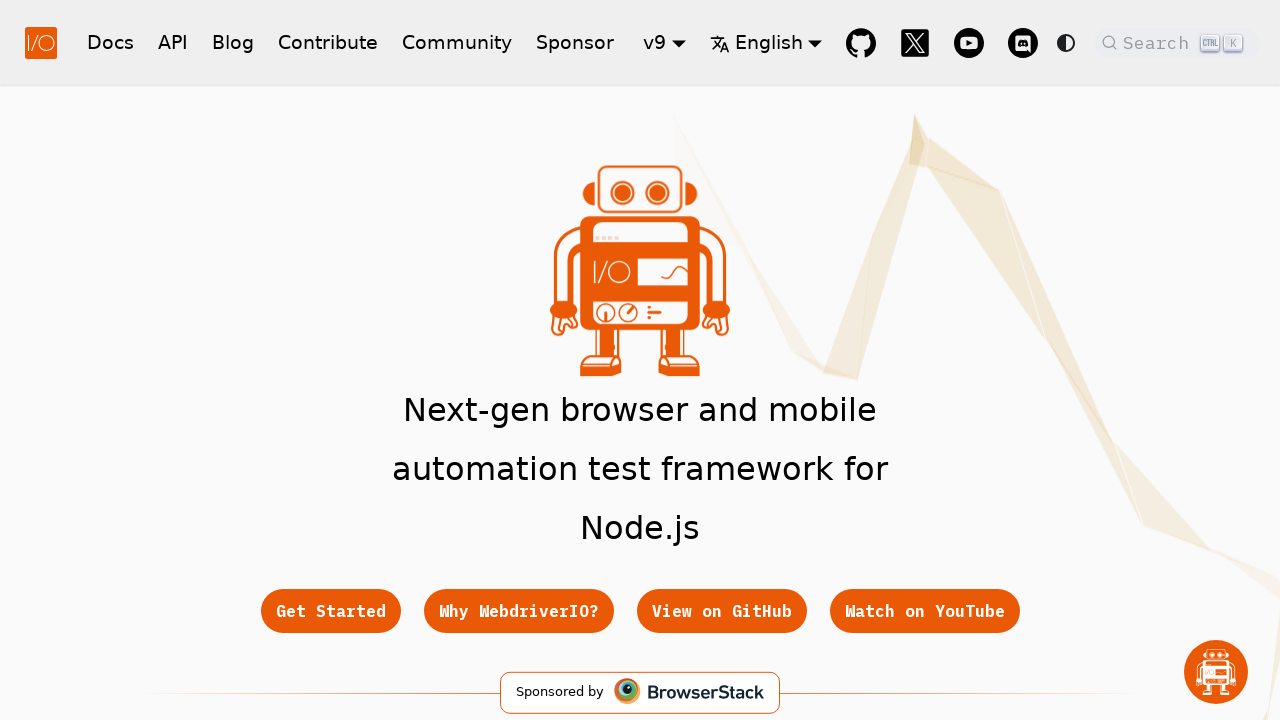

Navigated to WebdriverIO homepage
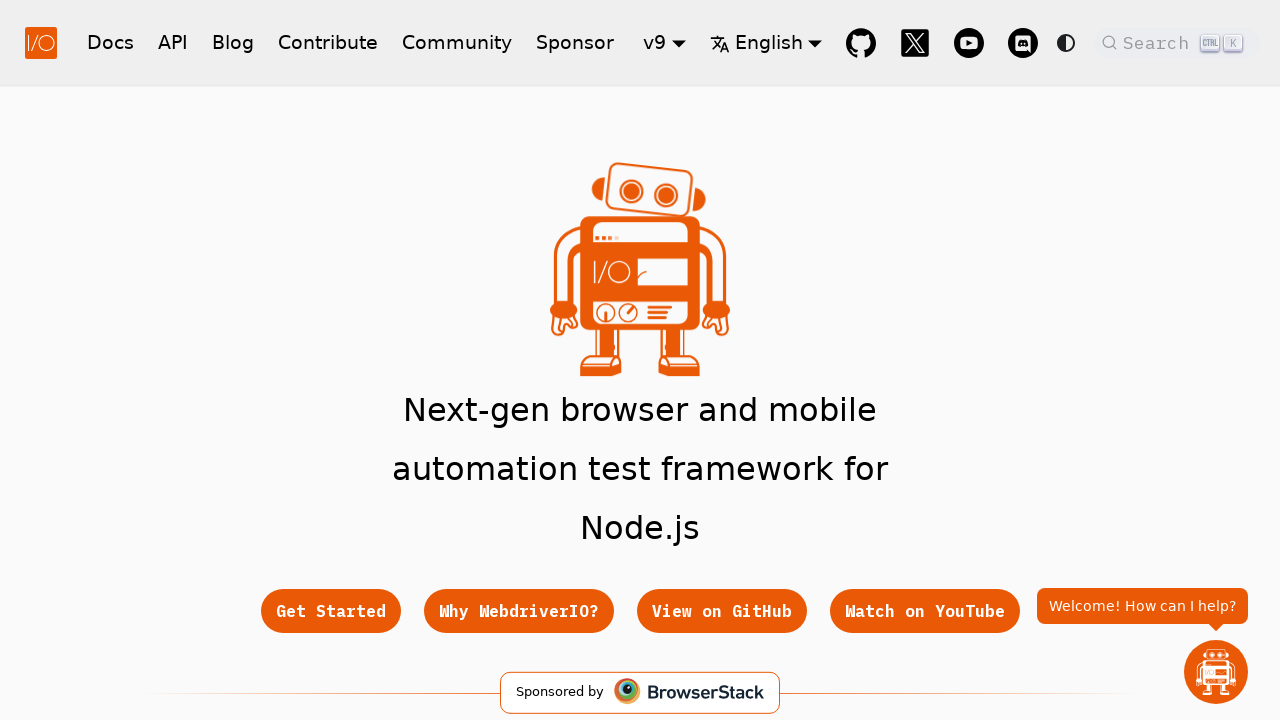

Located footer link element
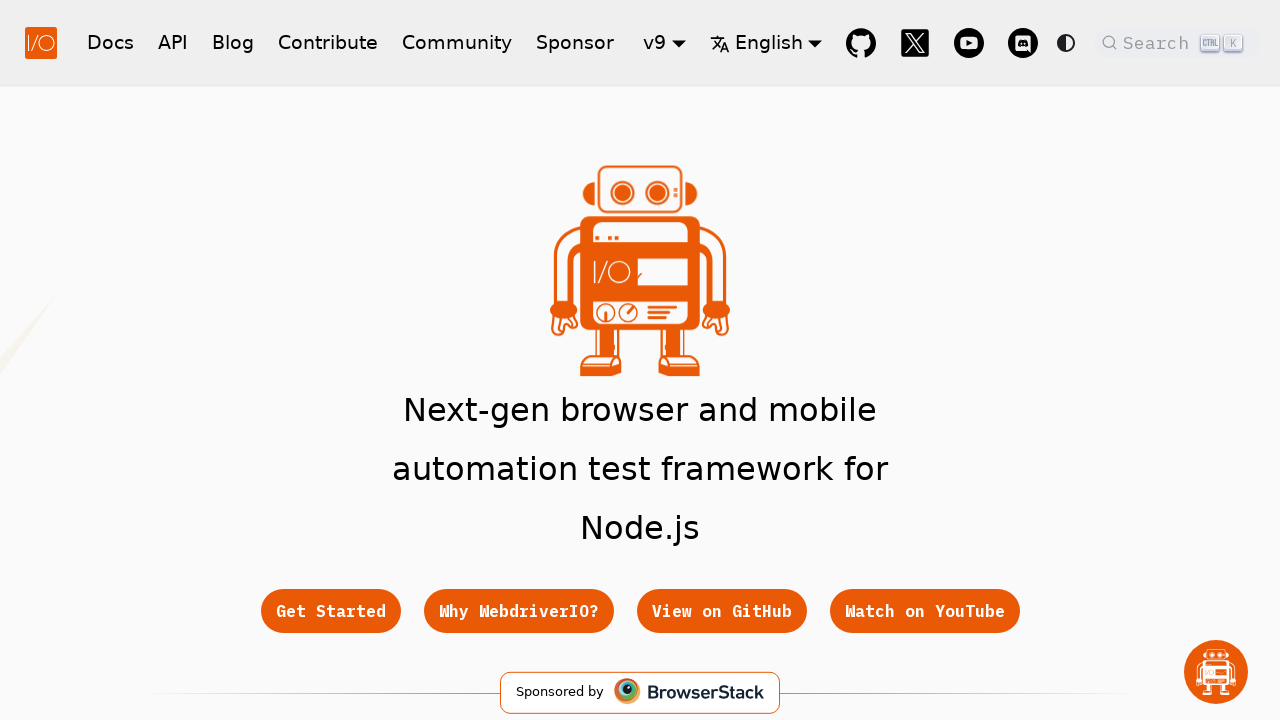

Scrolled to footer link element
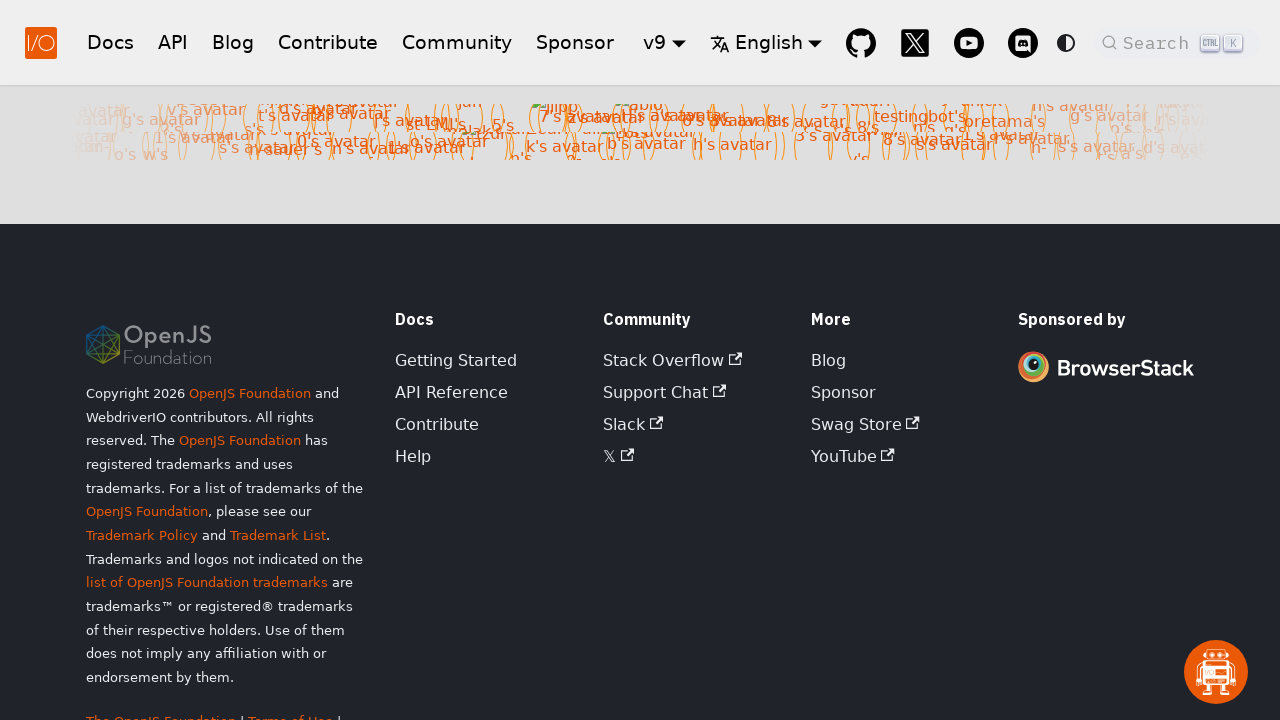

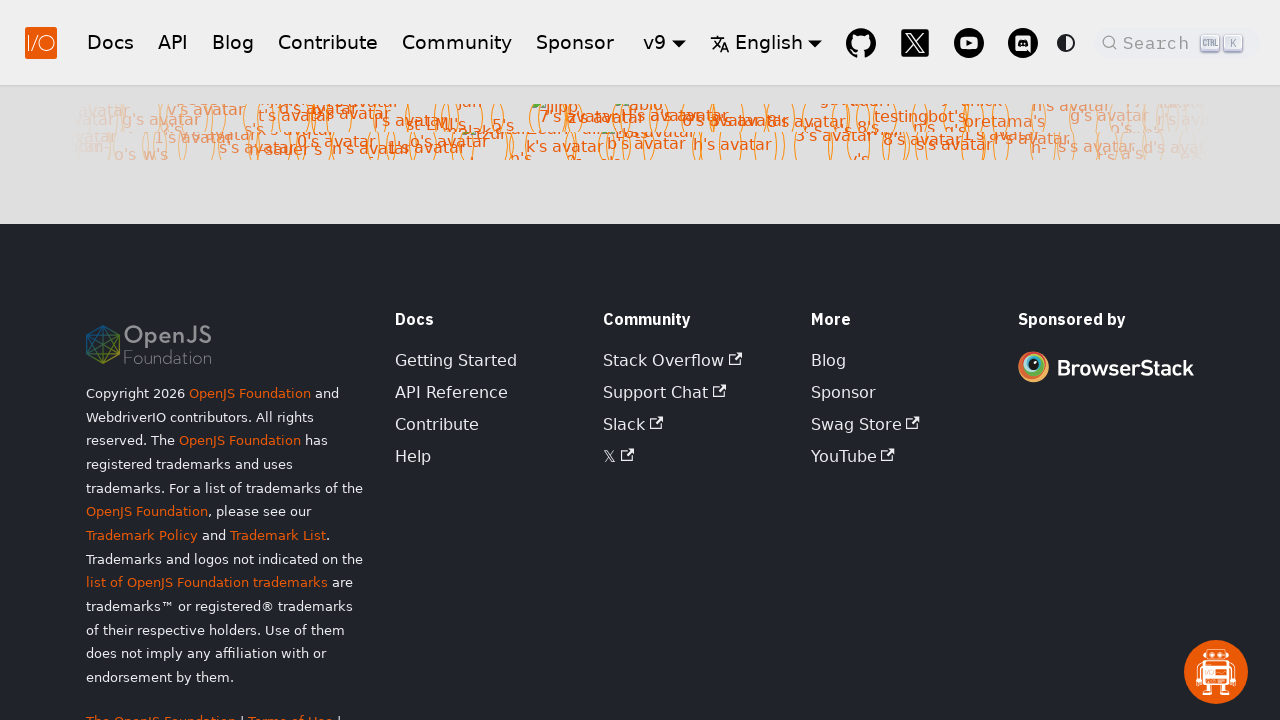